Tests jQuery UI datepicker functionality by clicking on the datepicker input, selecting the current date from the calendar widget, and then manually entering a date

Starting URL: https://jqueryui.com/datepicker/

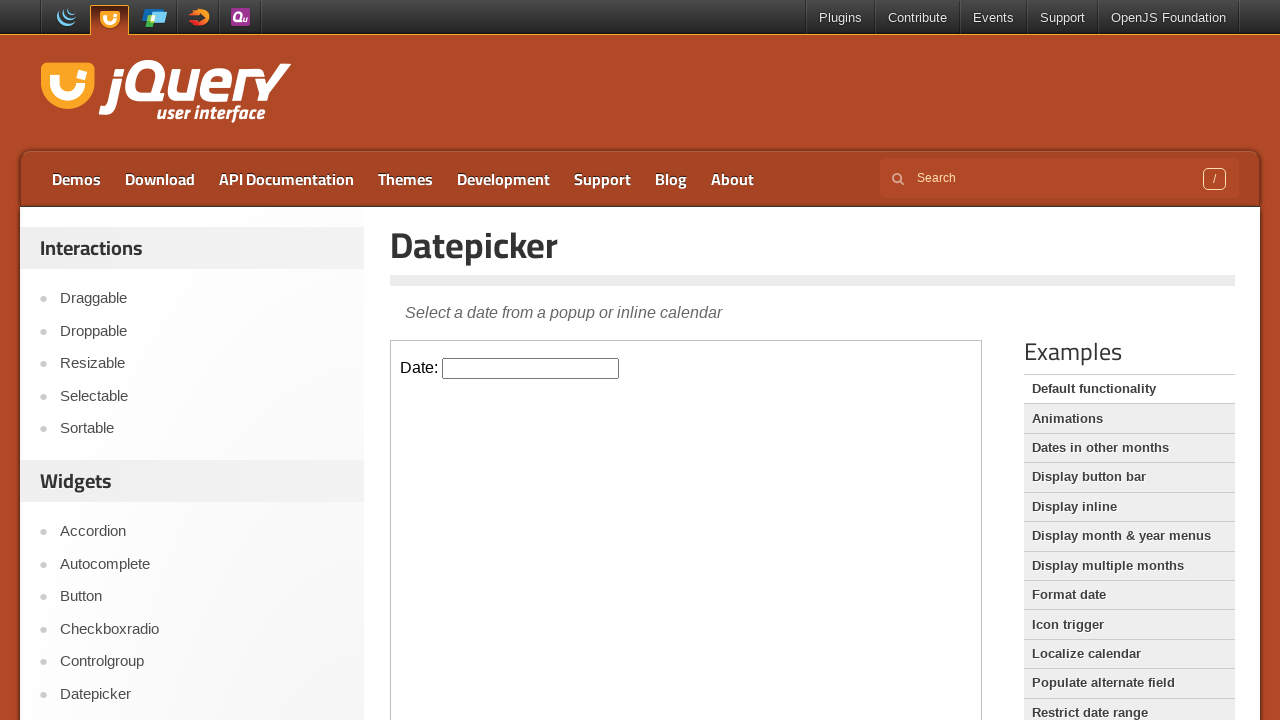

Located the demo iframe
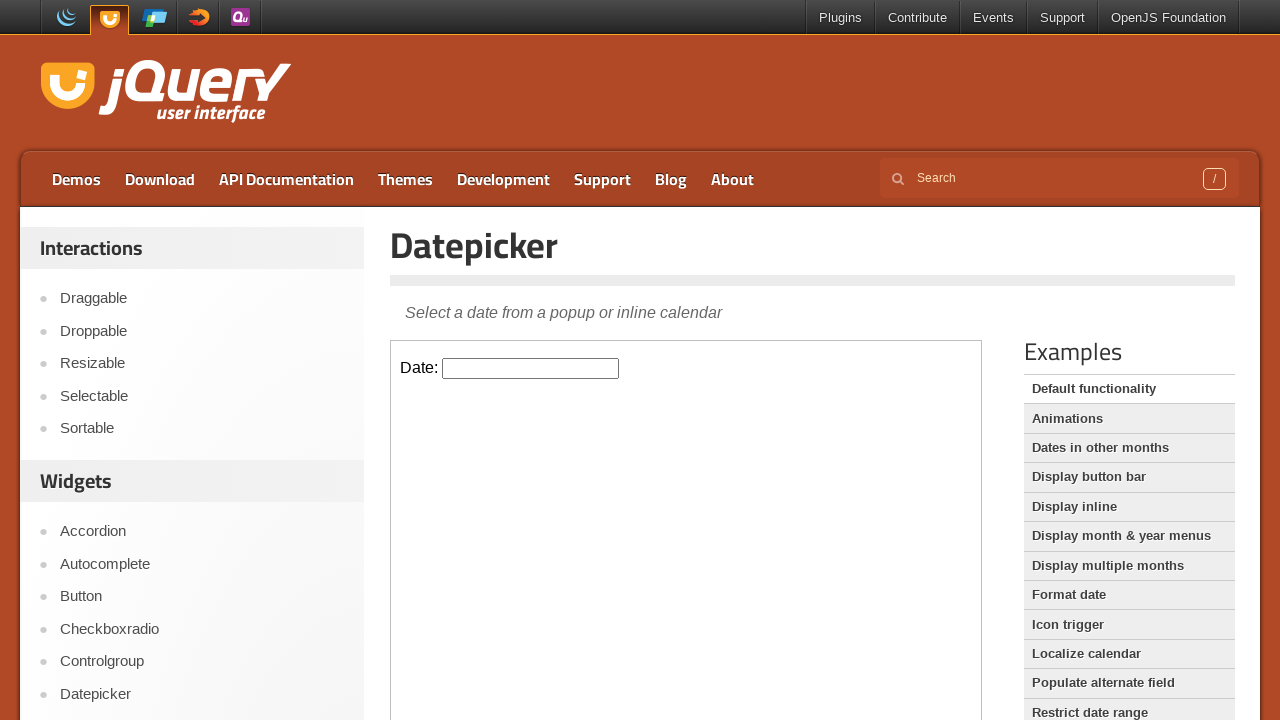

Clicked on the datepicker input to open the calendar widget at (531, 368) on iframe.demo-frame >> internal:control=enter-frame >> #datepicker
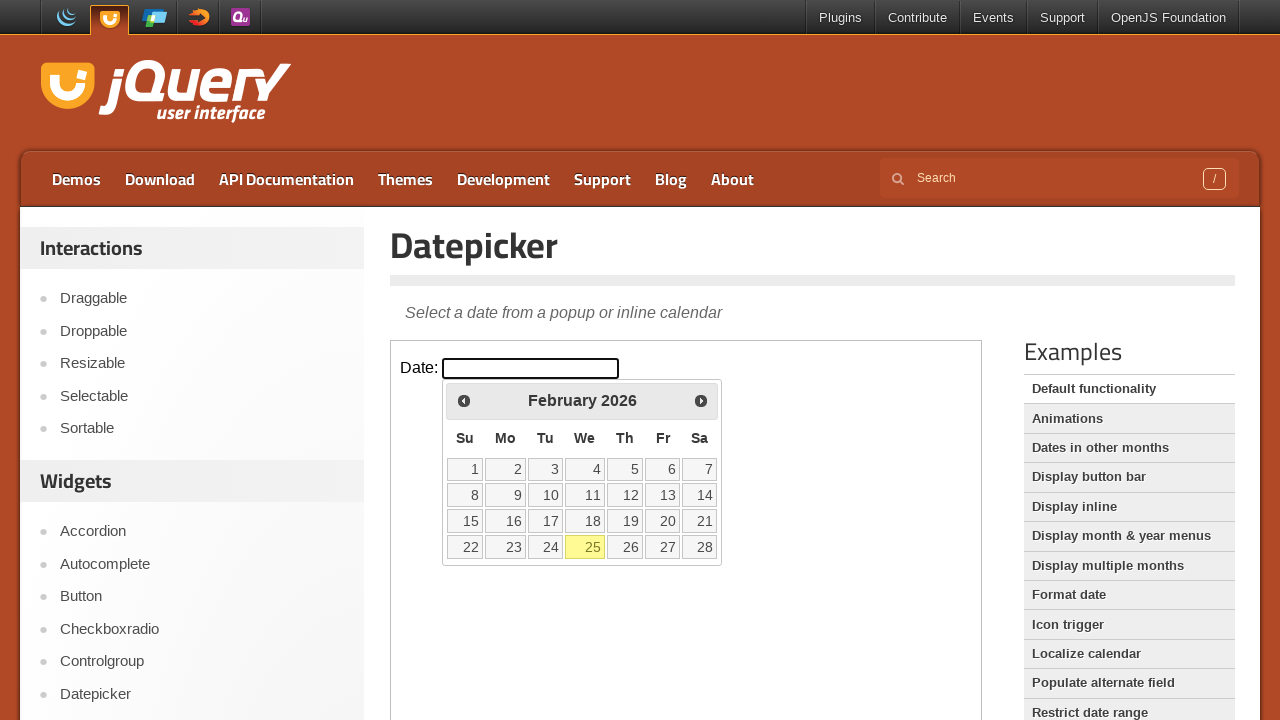

Retrieved current date: 2/25/2026
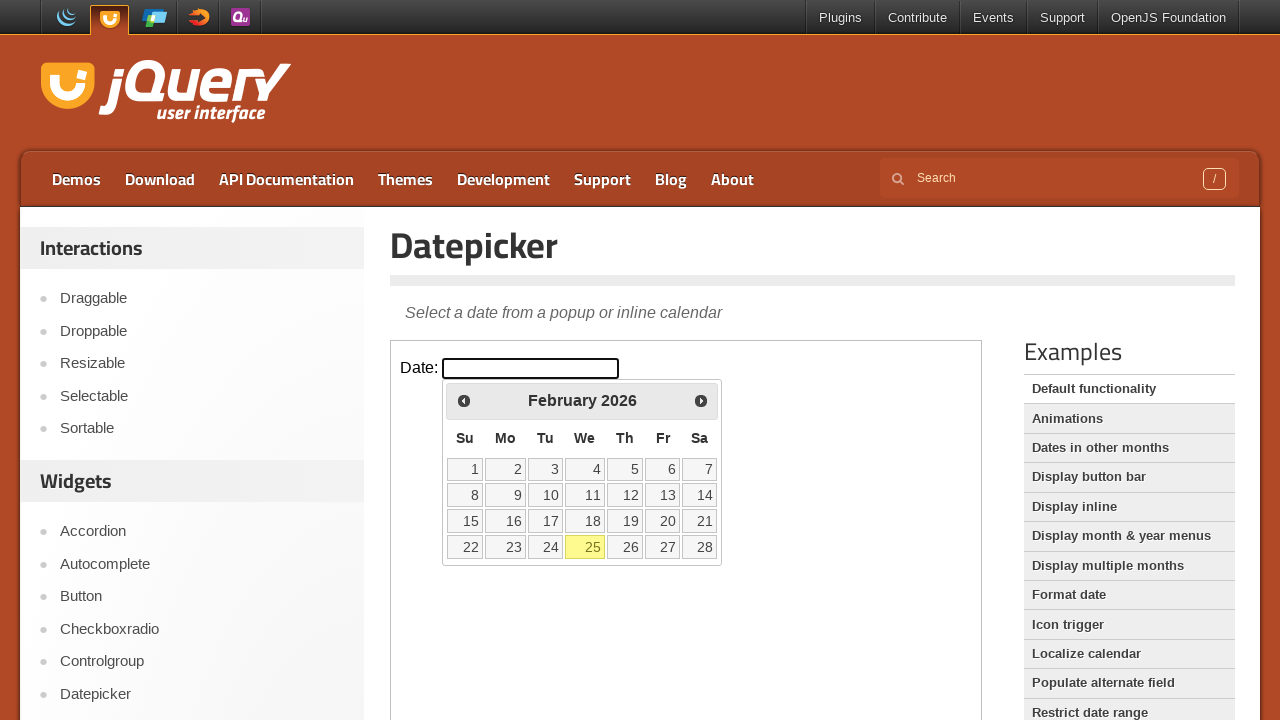

Selected today's date (25) from the calendar widget at (585, 547) on iframe.demo-frame >> internal:control=enter-frame >> //td[@data-month="1" and @d
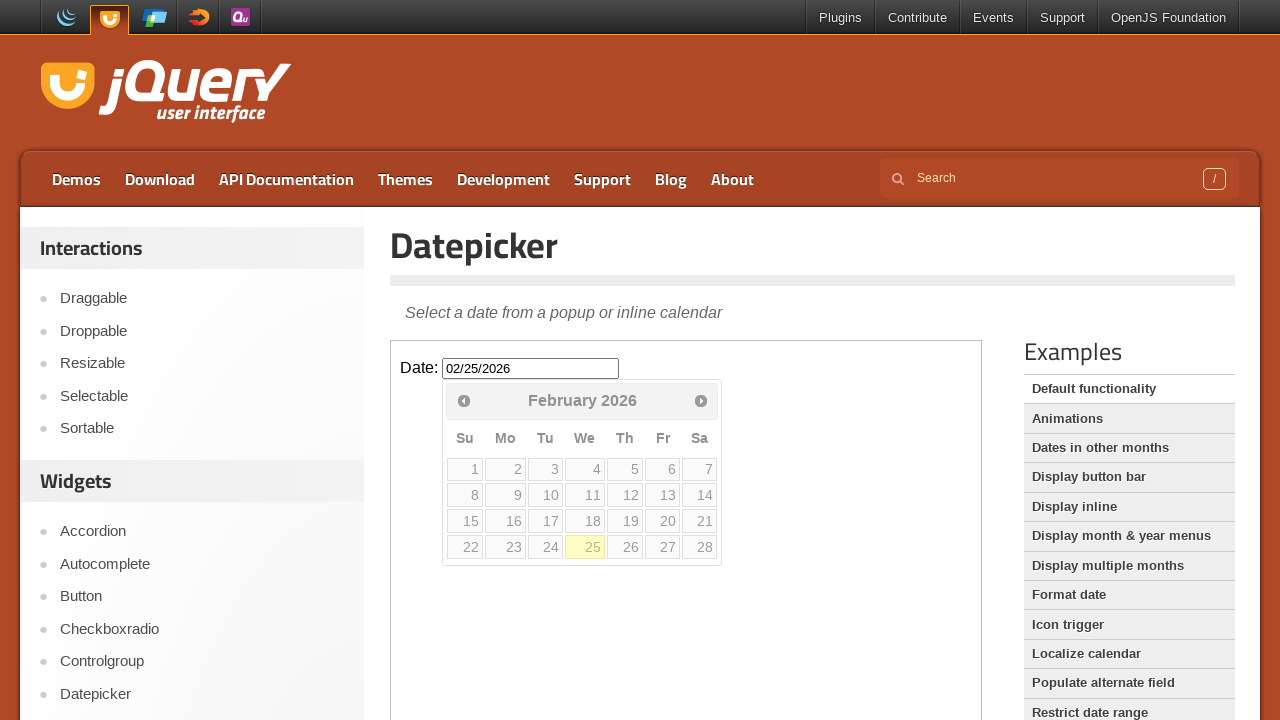

Cleared the datepicker input field on iframe.demo-frame >> internal:control=enter-frame >> #datepicker
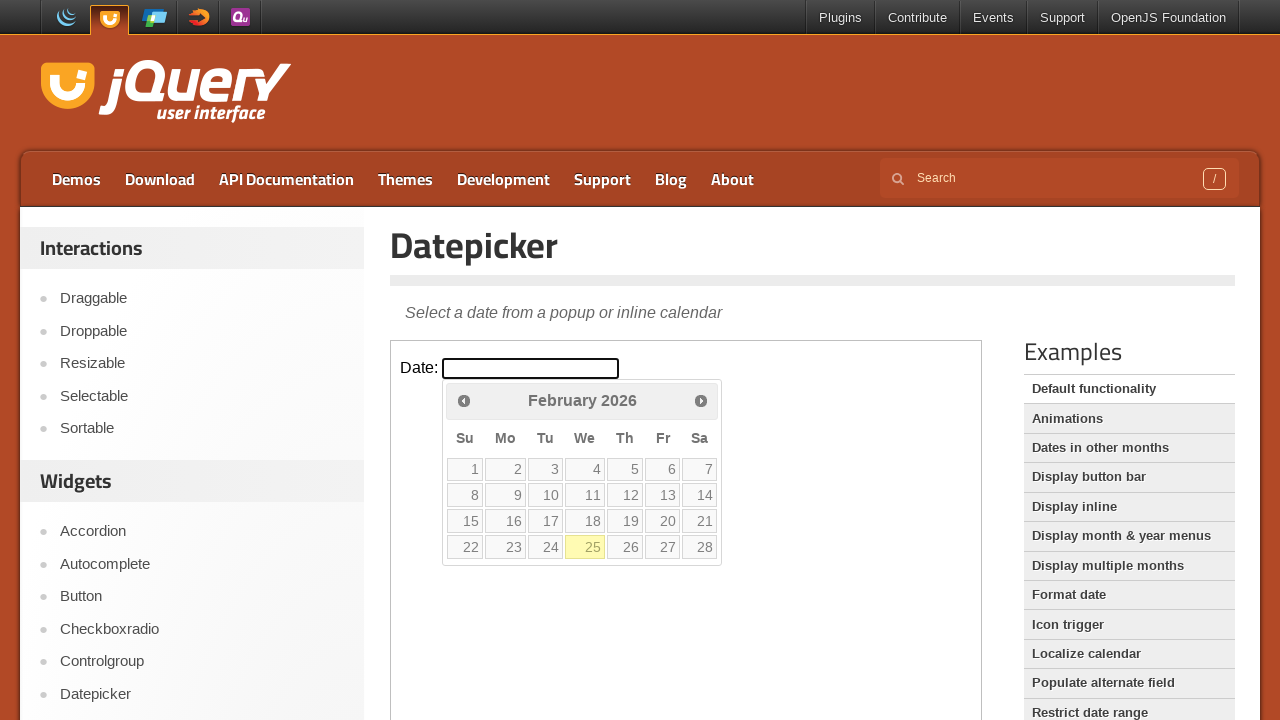

Manually entered date '2/25/2026' into datepicker field on iframe.demo-frame >> internal:control=enter-frame >> #datepicker
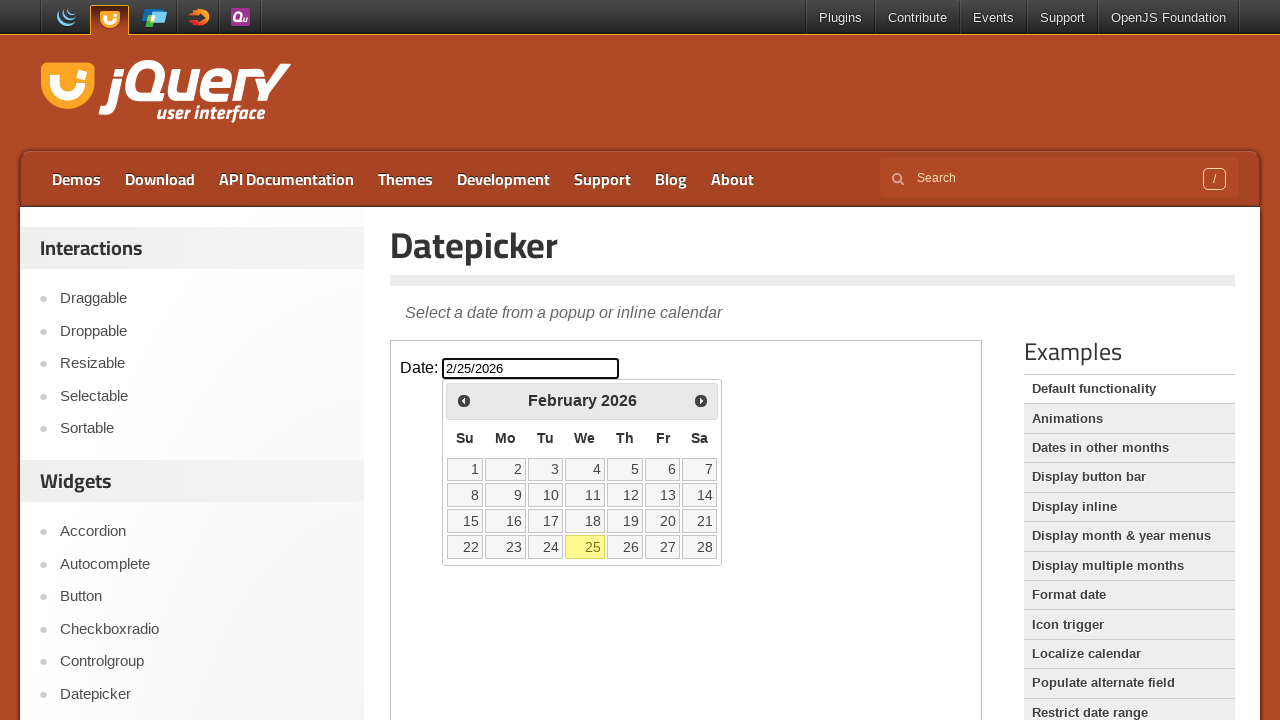

Clicked on the datepicker input again to trigger validation at (531, 368) on iframe.demo-frame >> internal:control=enter-frame >> #datepicker
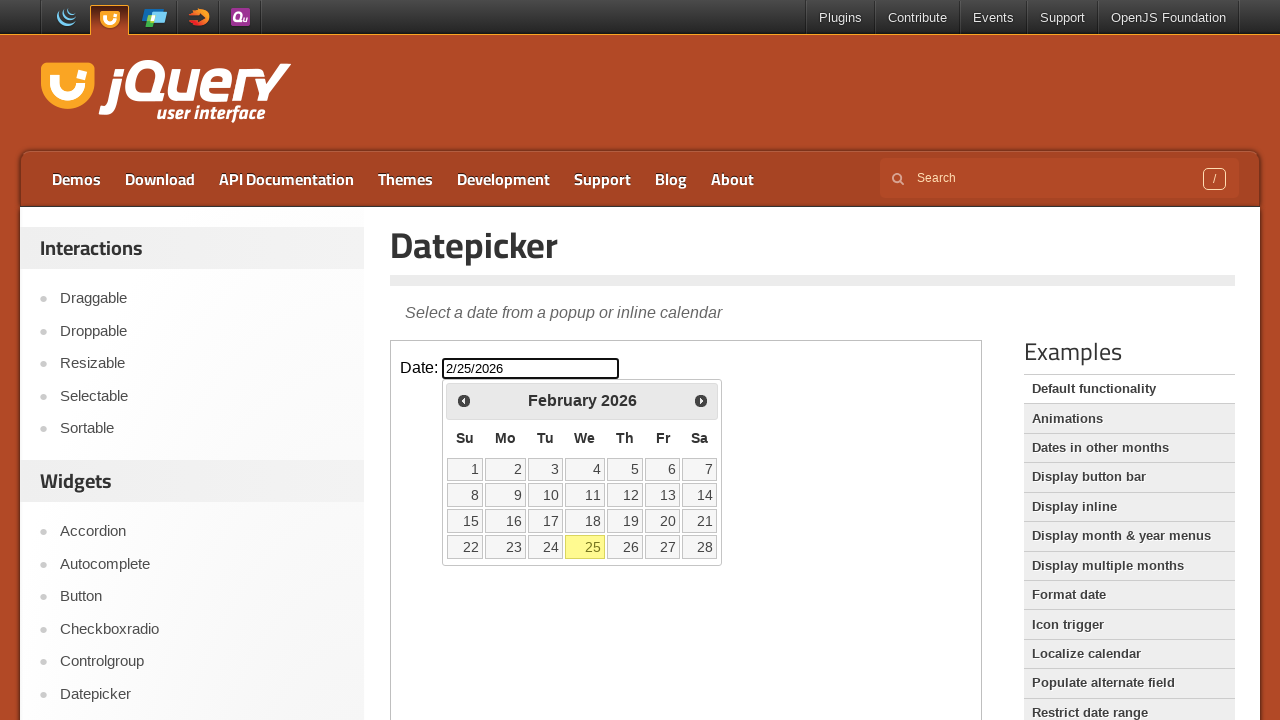

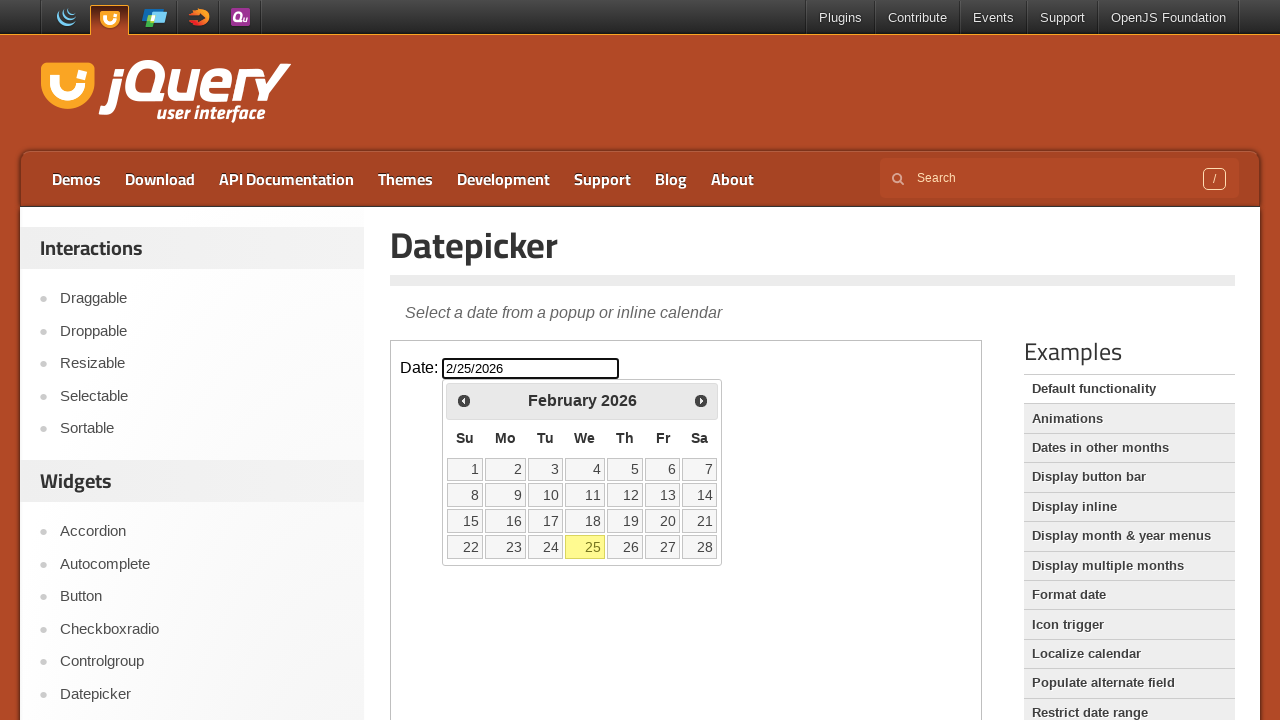